Navigates to a personal website and verifies the page loads successfully by checking the title and URL are accessible.

Starting URL: http://www.ericcarraway.com

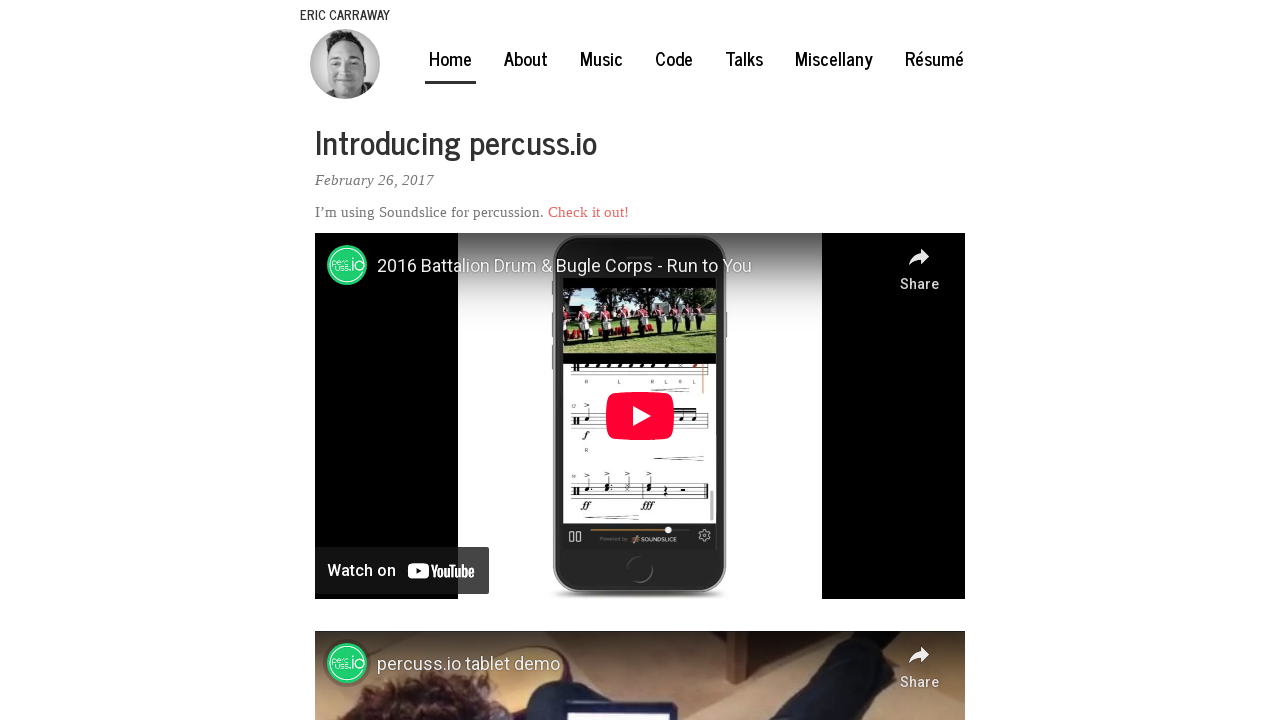

Waited for page to reach domcontentloaded state
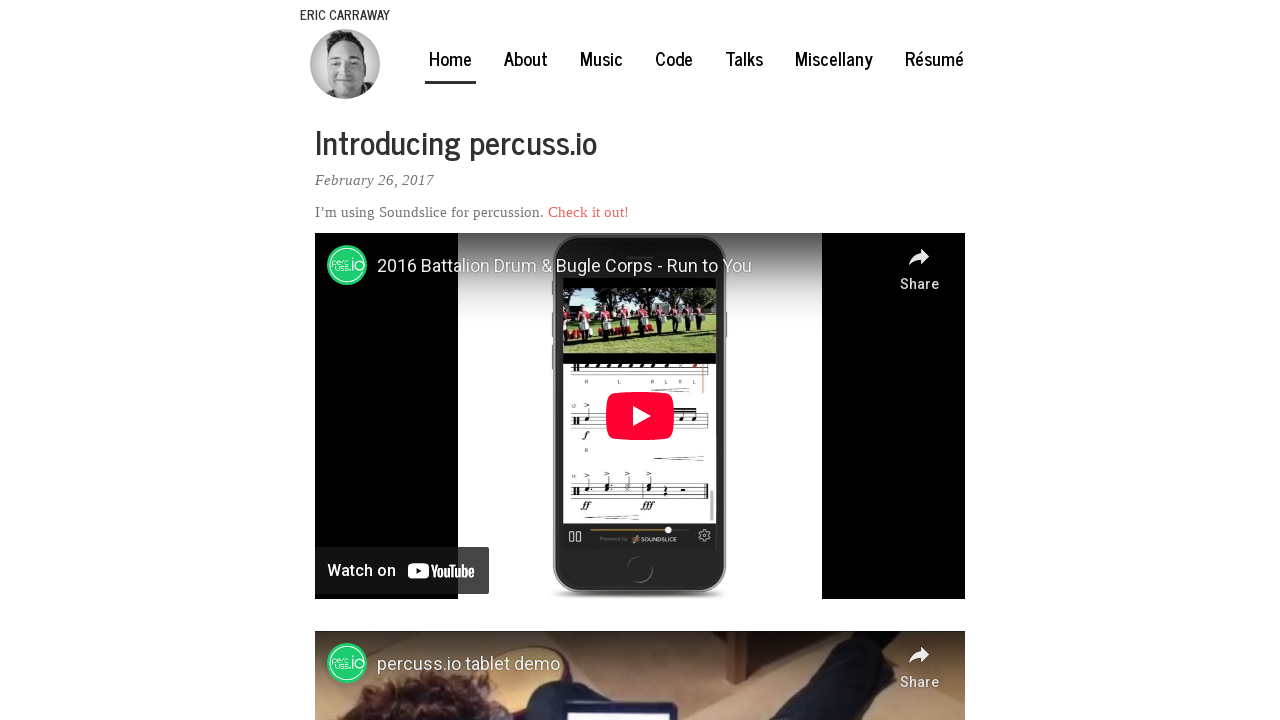

Verified page title is not empty
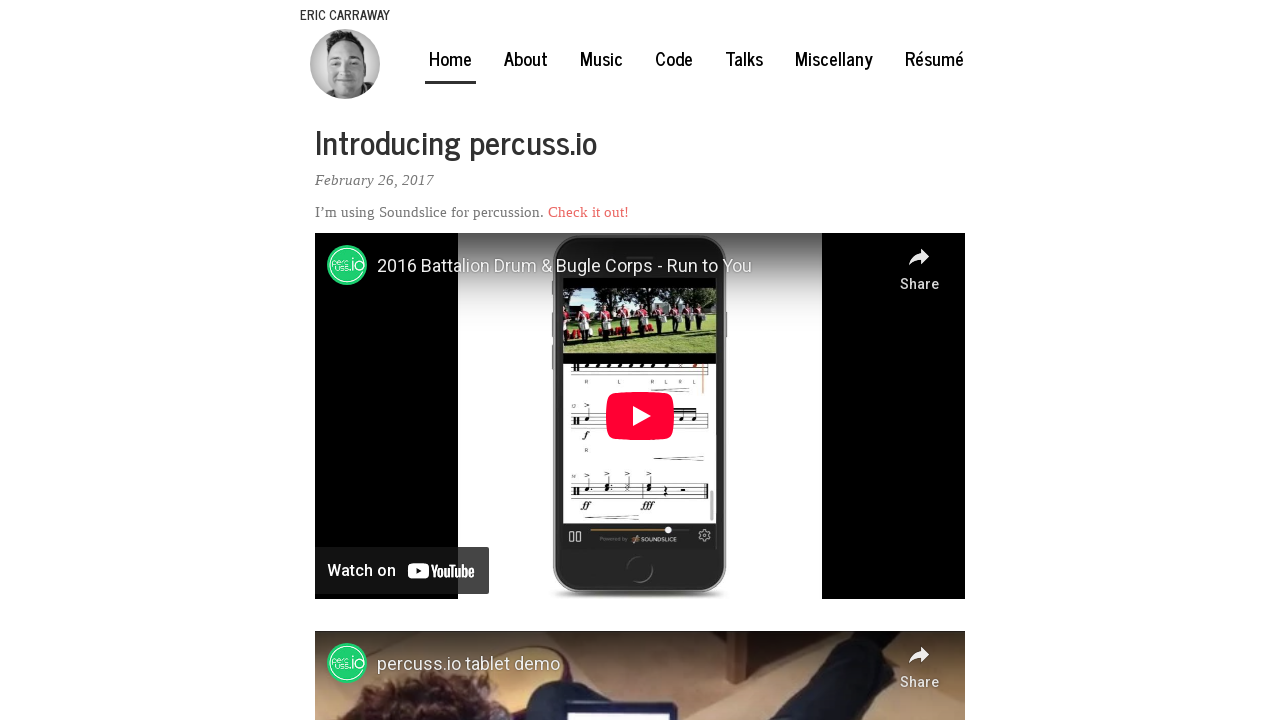

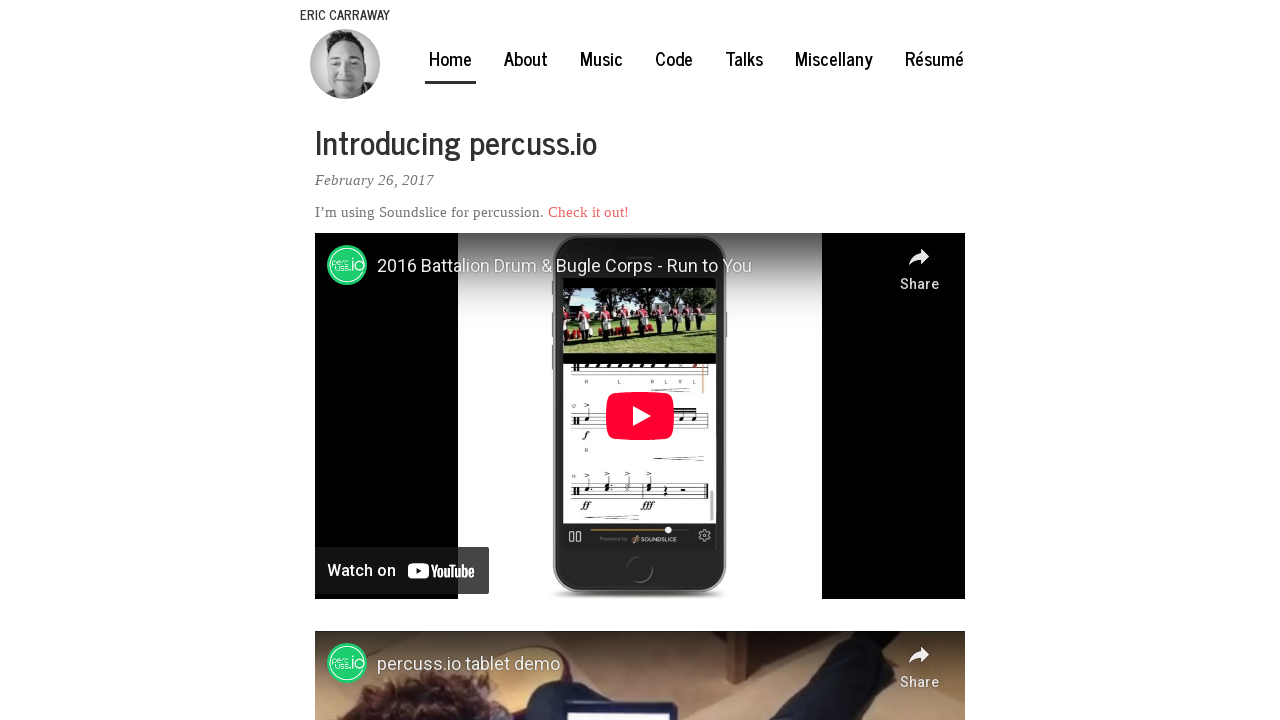